Tests confirm alert by accepting it and verifying the result text shows "true"

Starting URL: https://bonigarcia.dev/selenium-webdriver-java/dialog-boxes.html

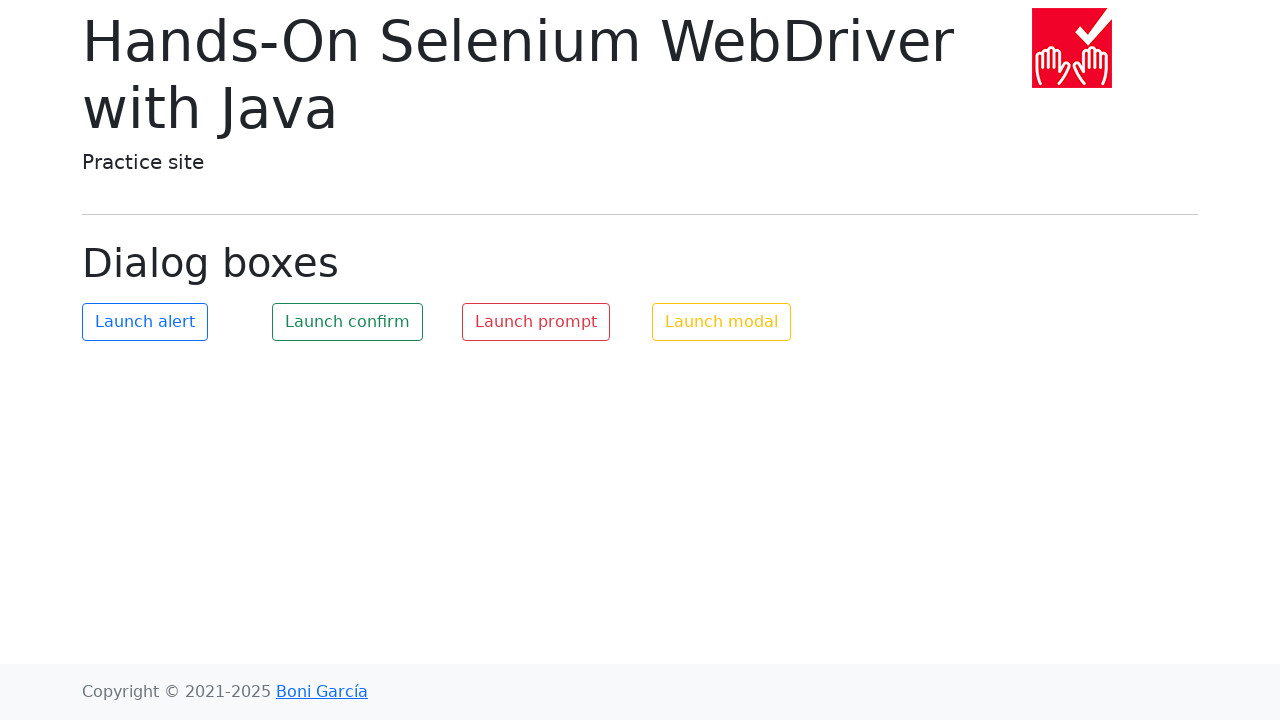

Set up dialog handler to accept confirm alerts
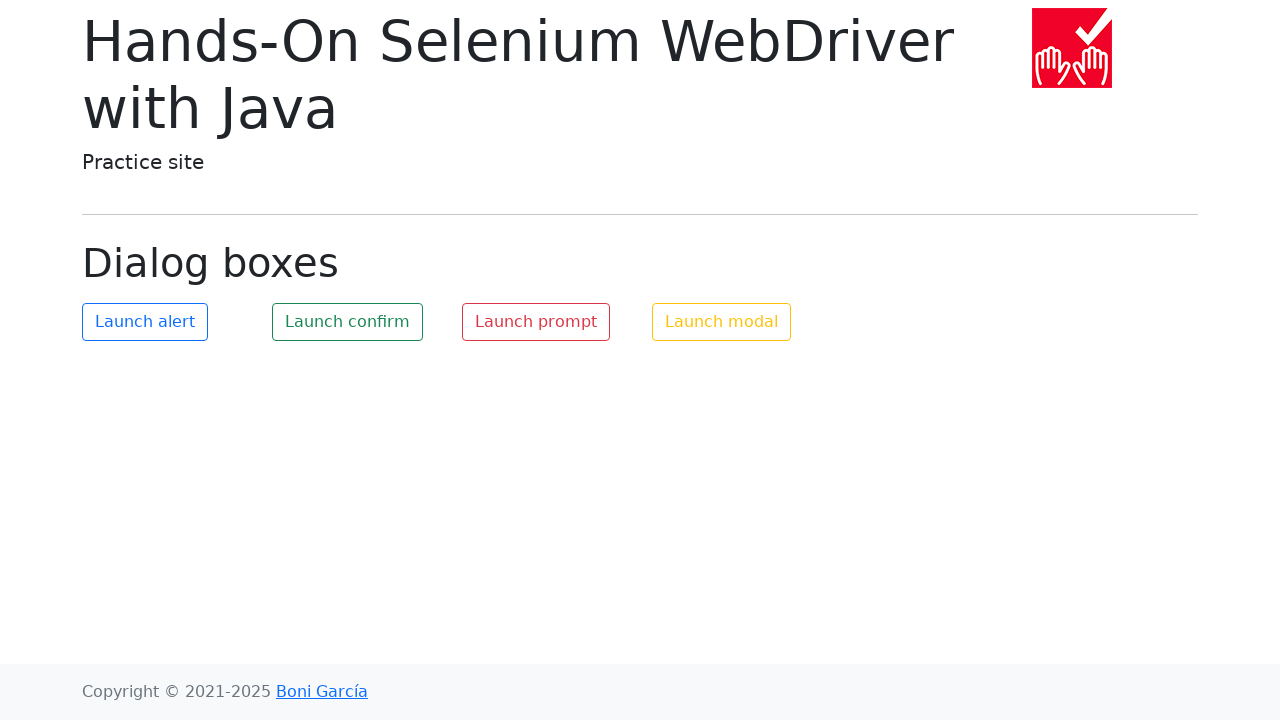

Clicked the confirm button to trigger alert at (348, 322) on #my-confirm
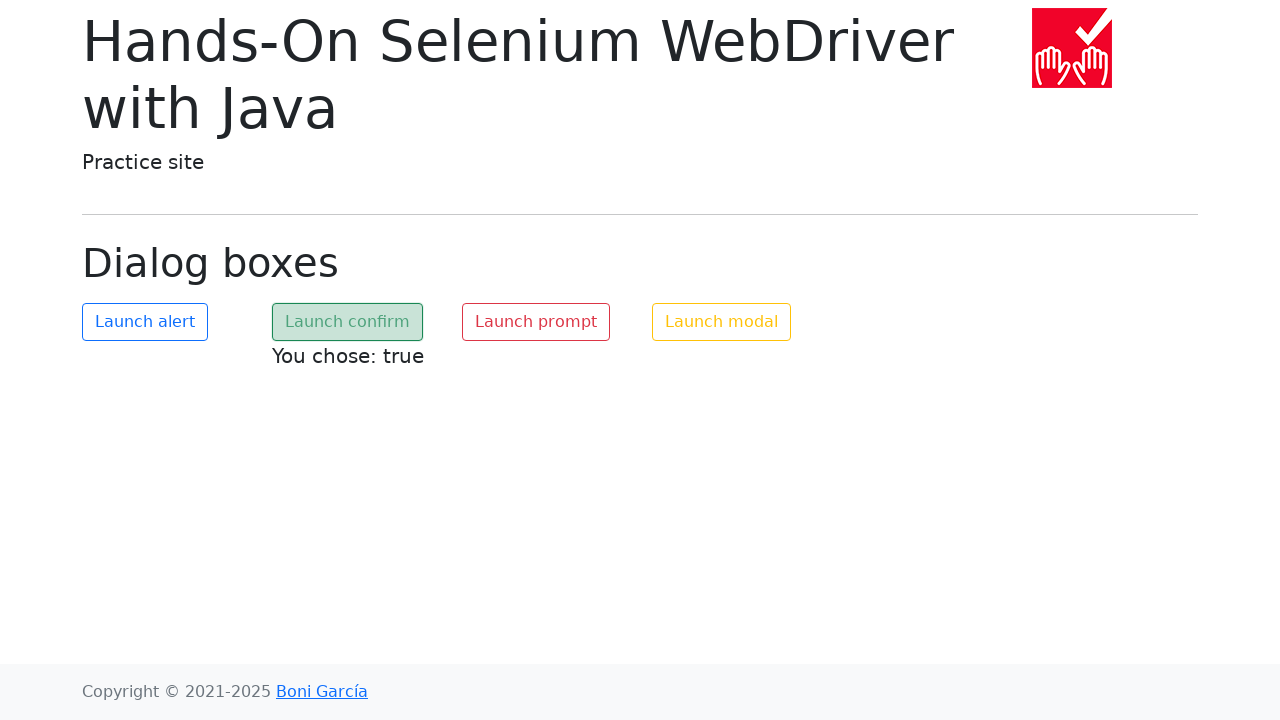

Result text element became visible after accepting confirm alert
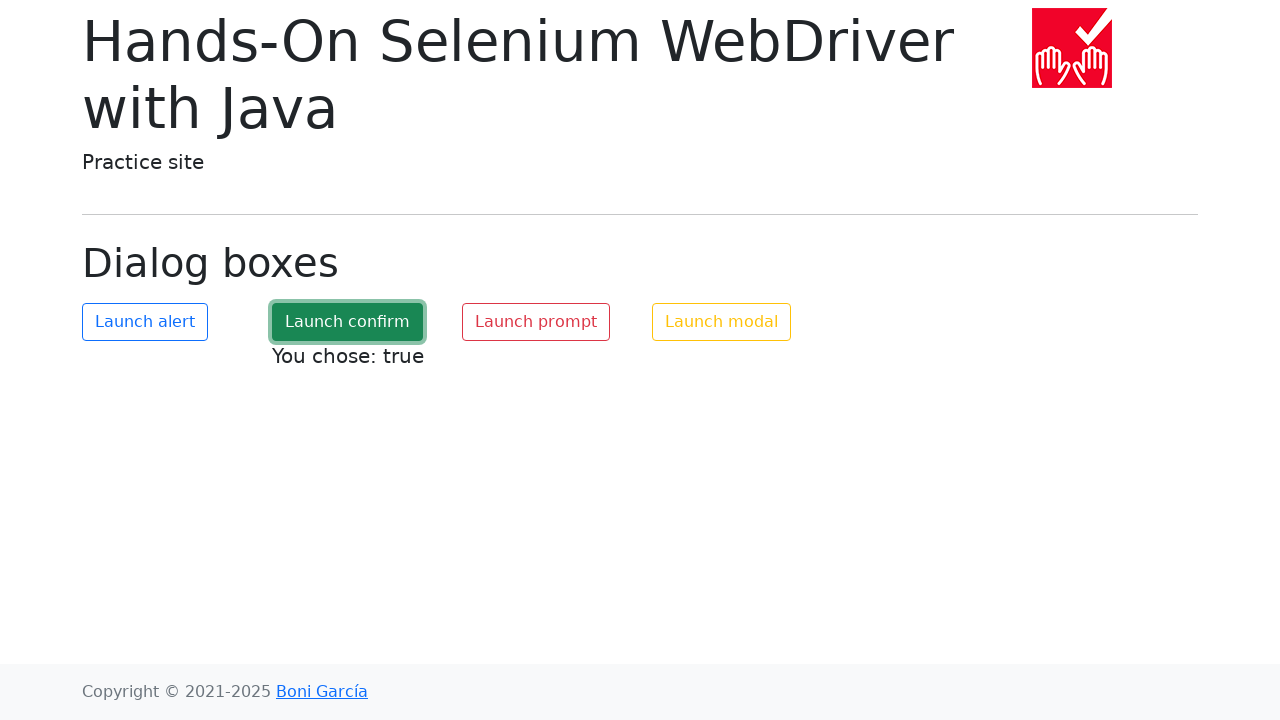

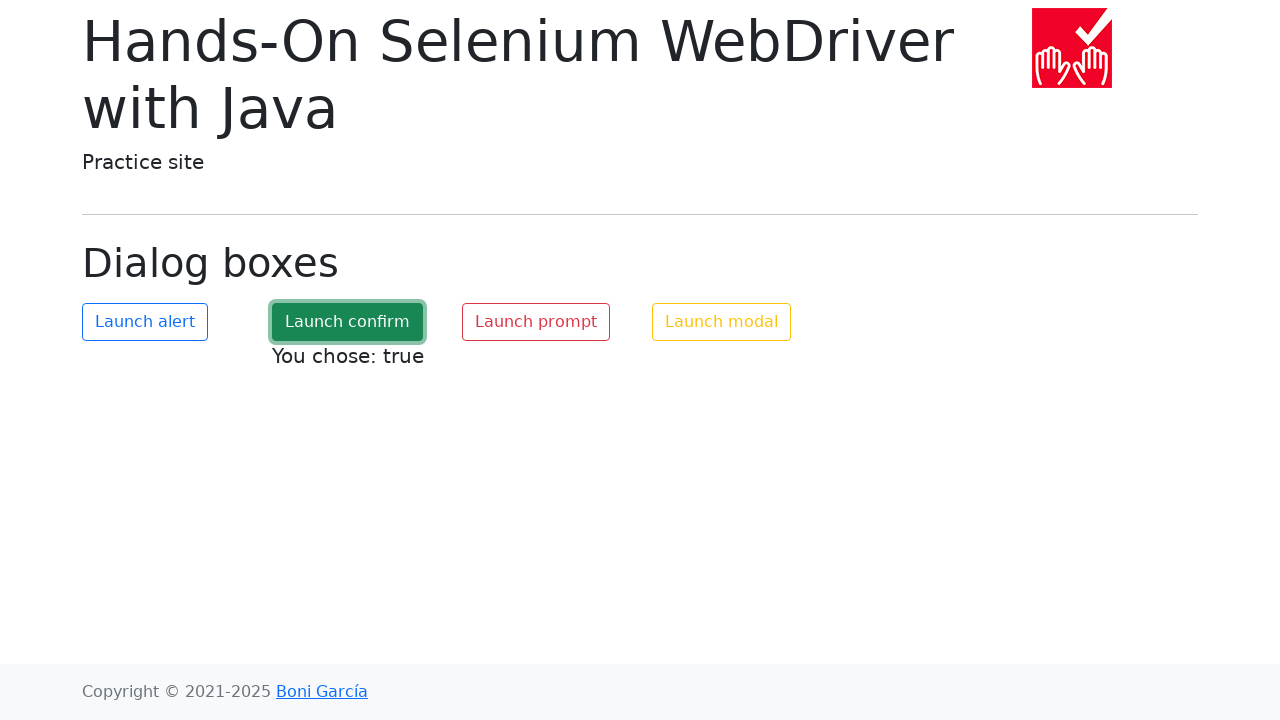